Tests that the Privacy link on the login page navigates to the GitHub Privacy Statement page

Starting URL: https://github.com/login

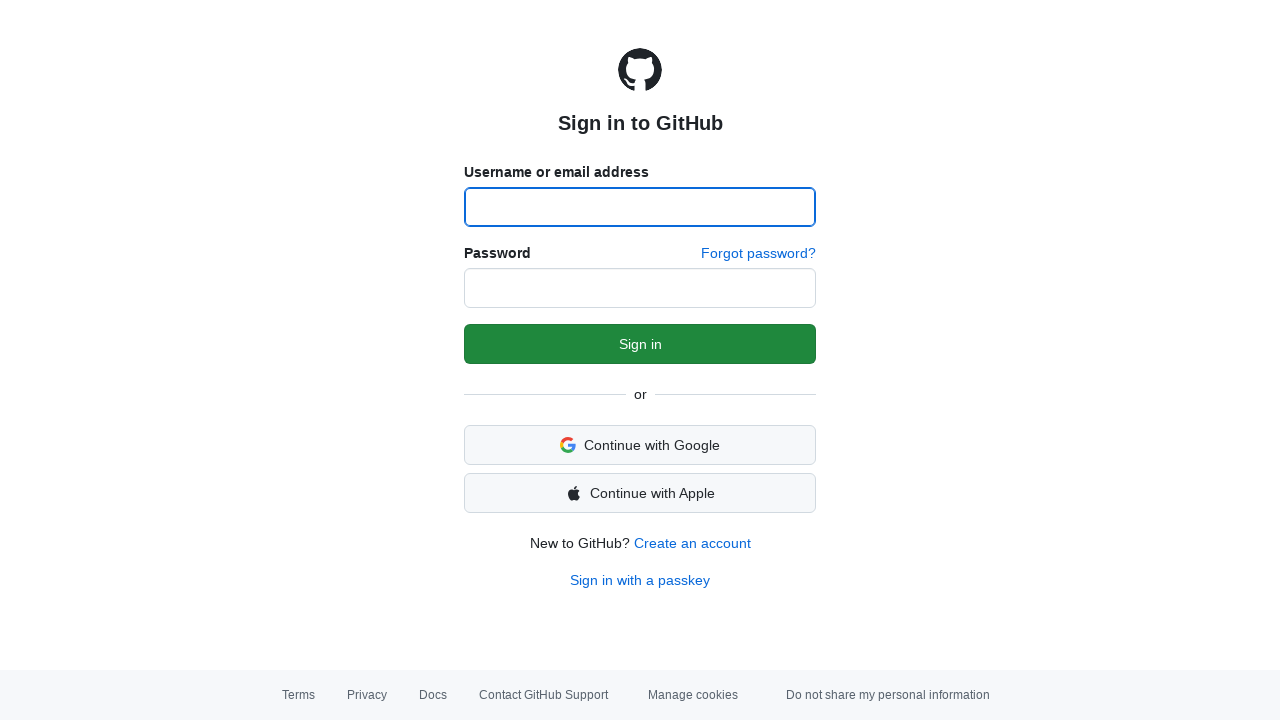

Clicked the Privacy link on the login page at (367, 695) on a:has-text('Privacy')
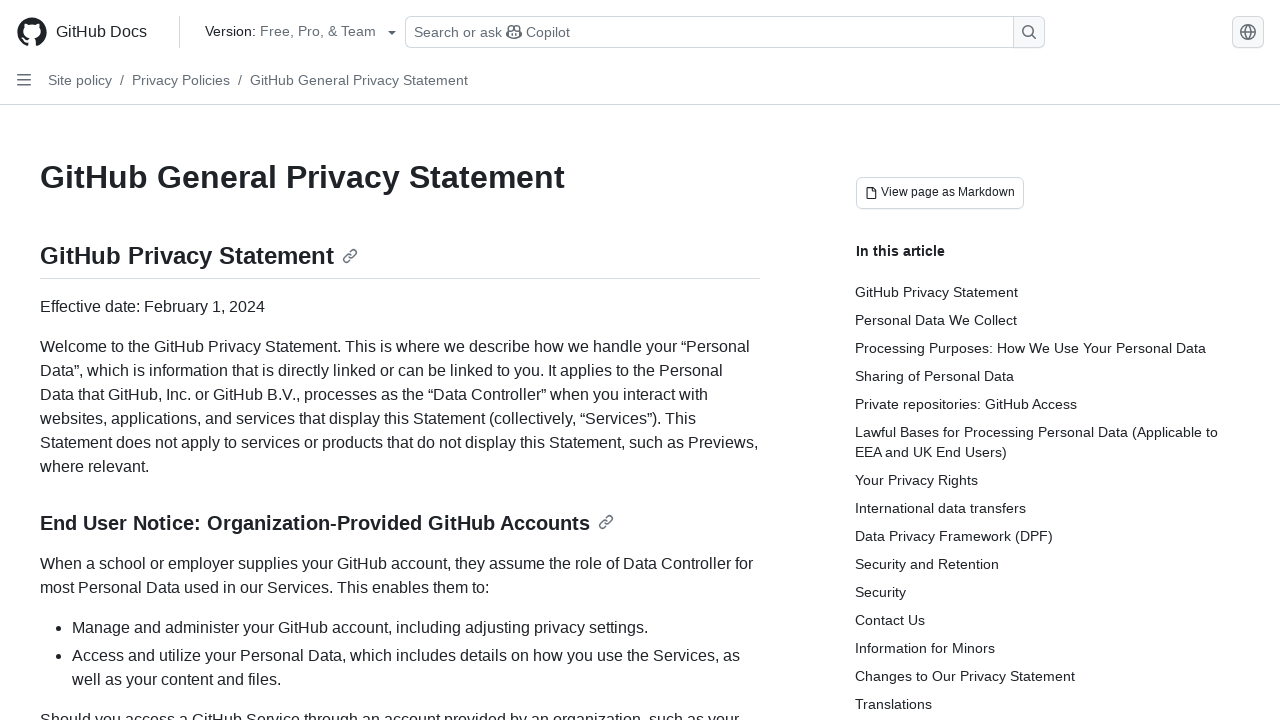

Privacy page loaded and heading element is visible
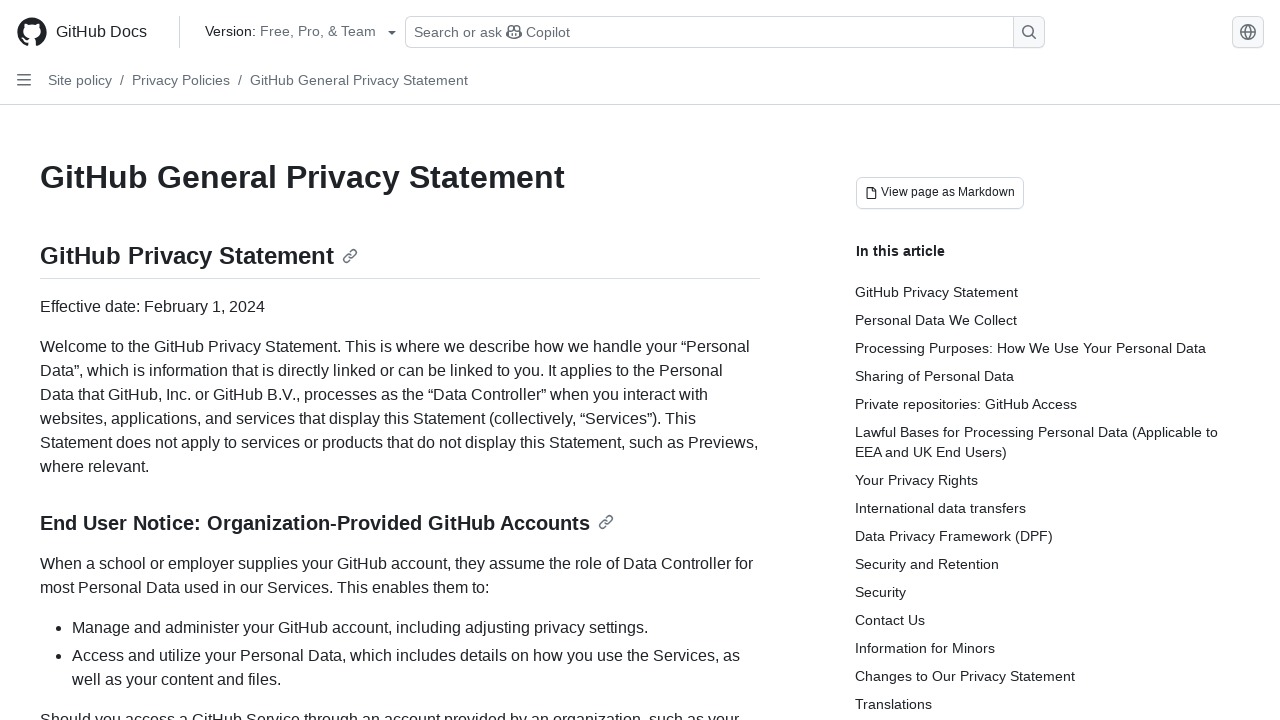

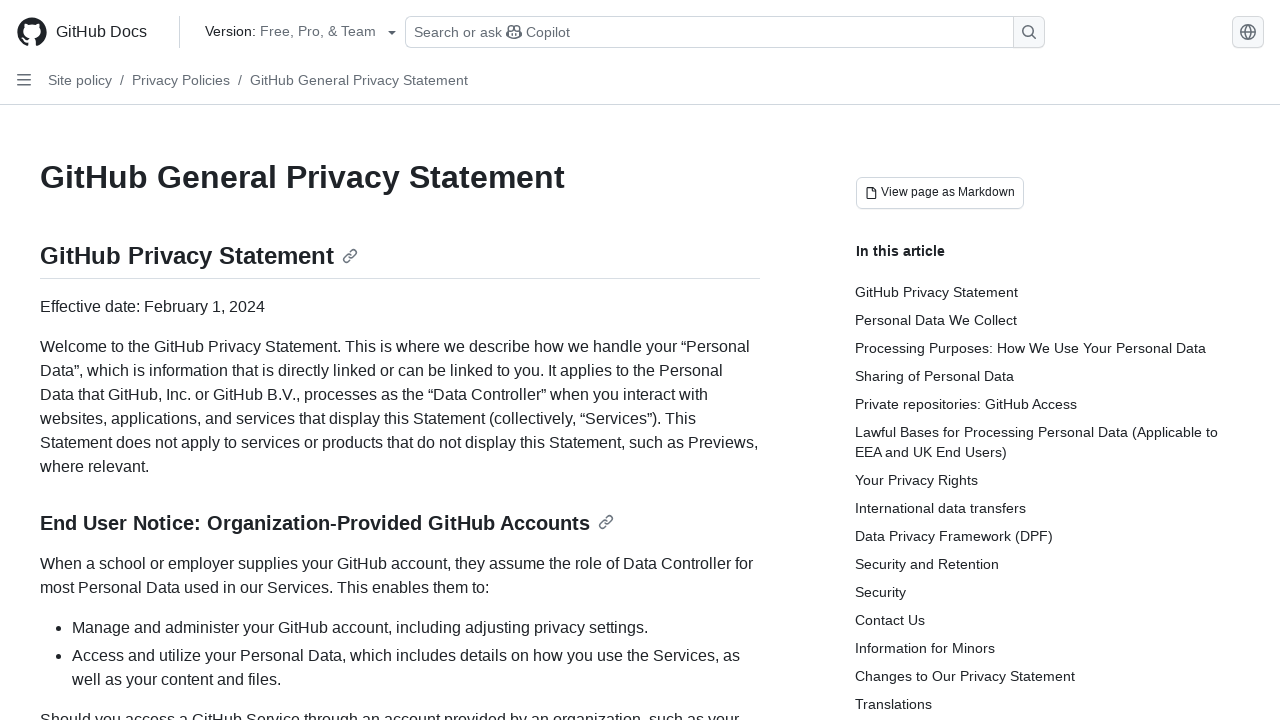